Tests the dynamic controls page by clicking the Remove button and verifying that the "It's gone!" message appears after the checkbox is removed.

Starting URL: https://the-internet.herokuapp.com/dynamic_controls

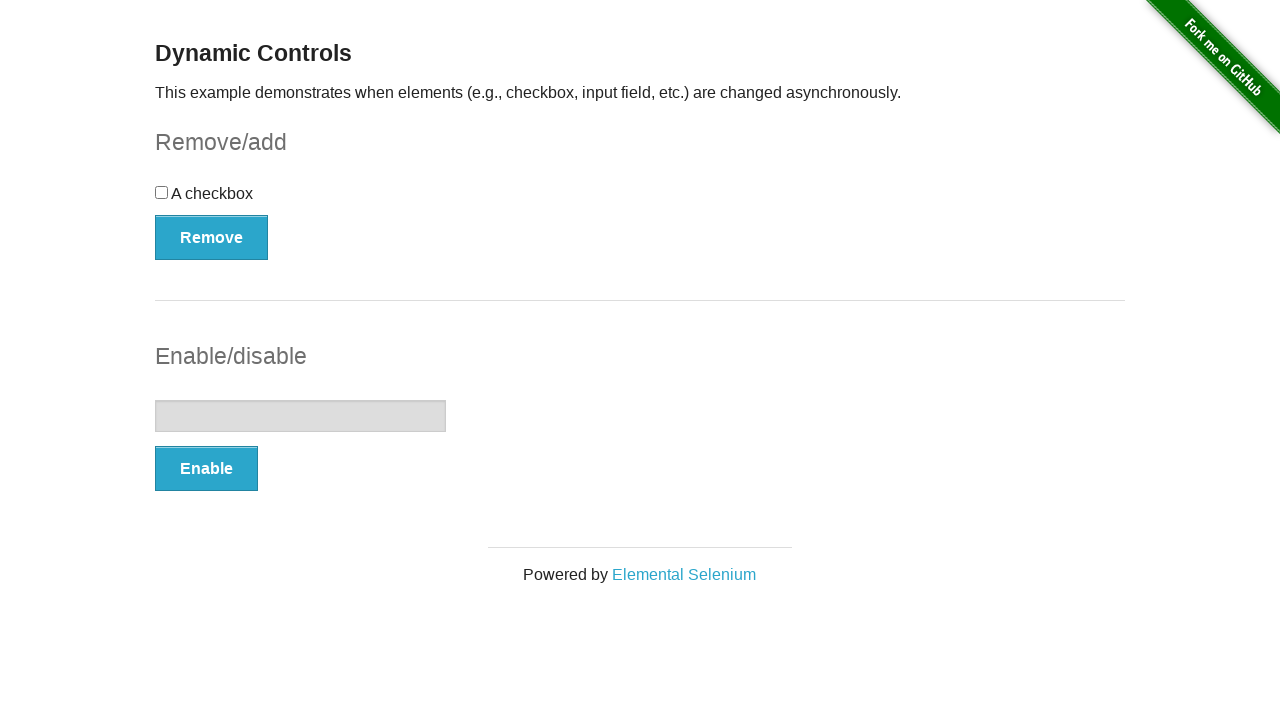

Clicked the Remove button to delete the checkbox at (212, 237) on xpath=//*[text()='Remove']
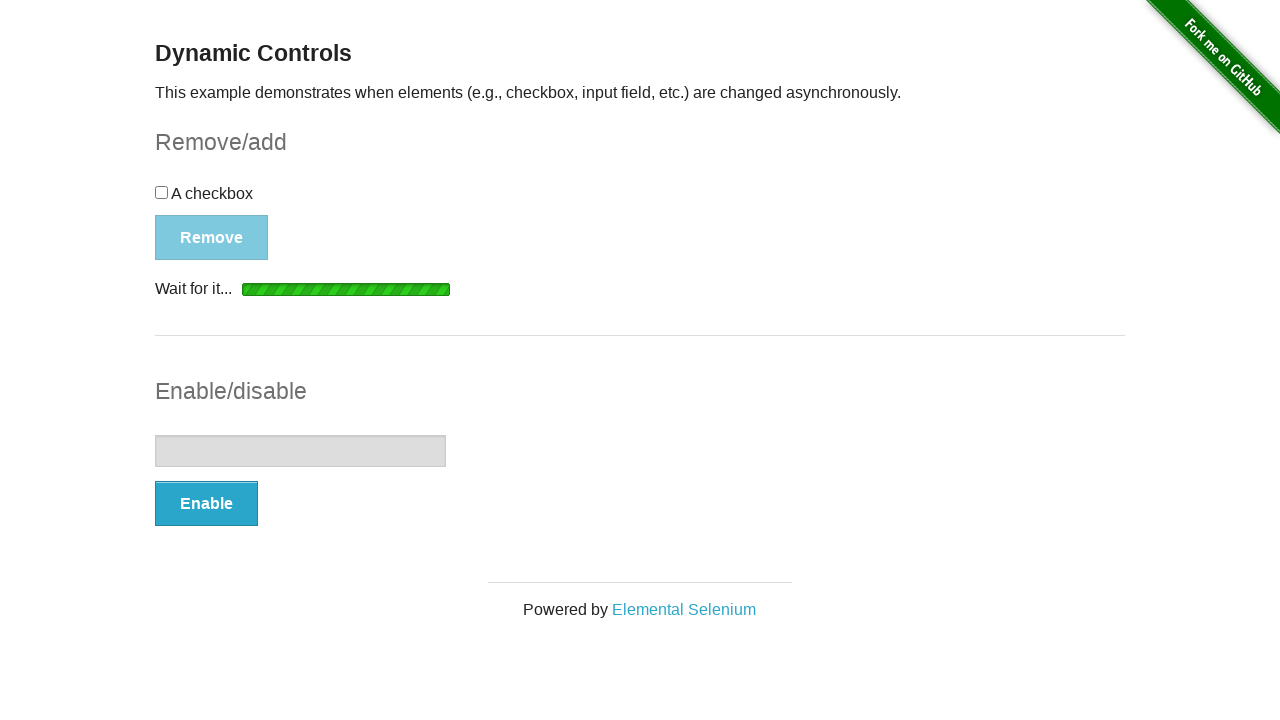

Waited for the message paragraph to appear
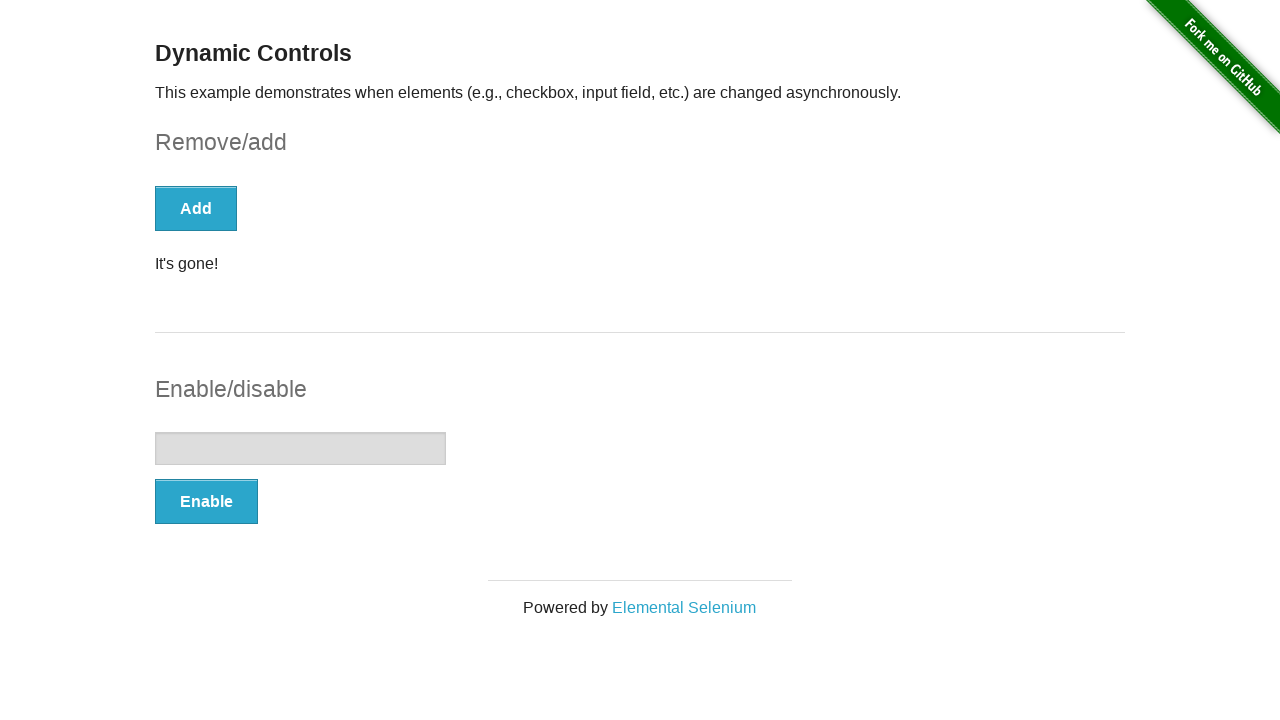

Verified that the 'It's gone!' message is visible
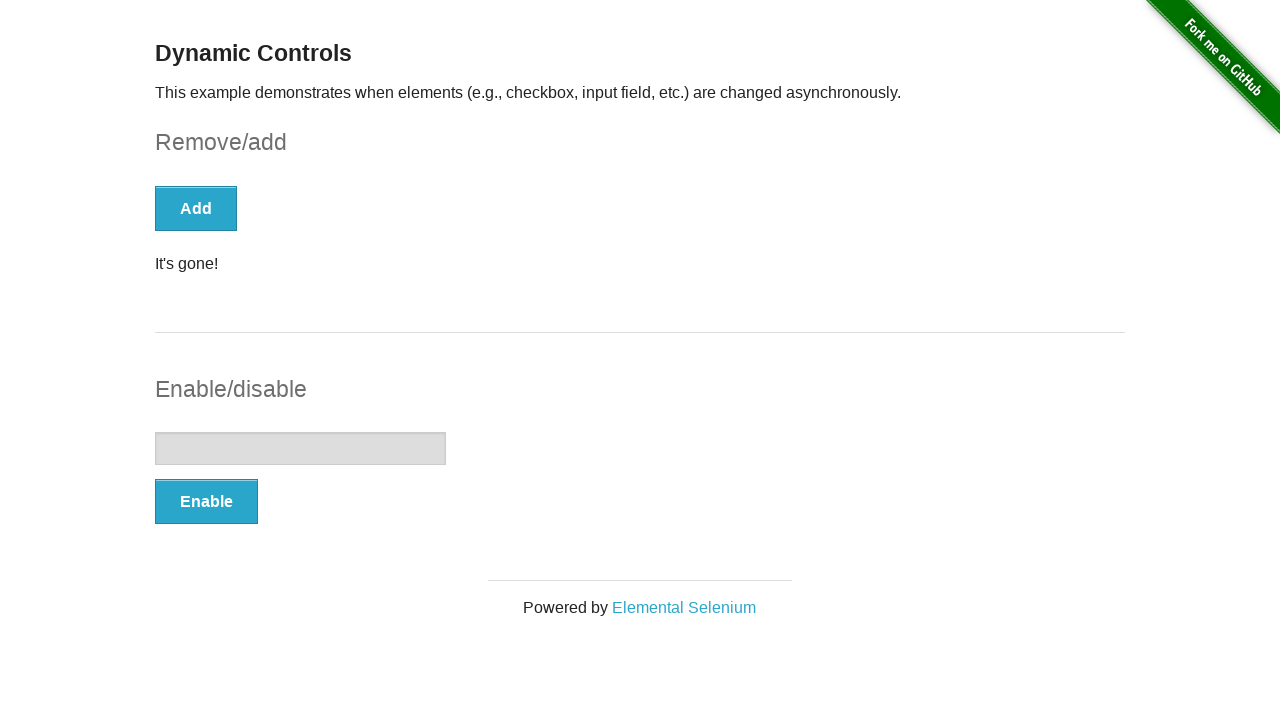

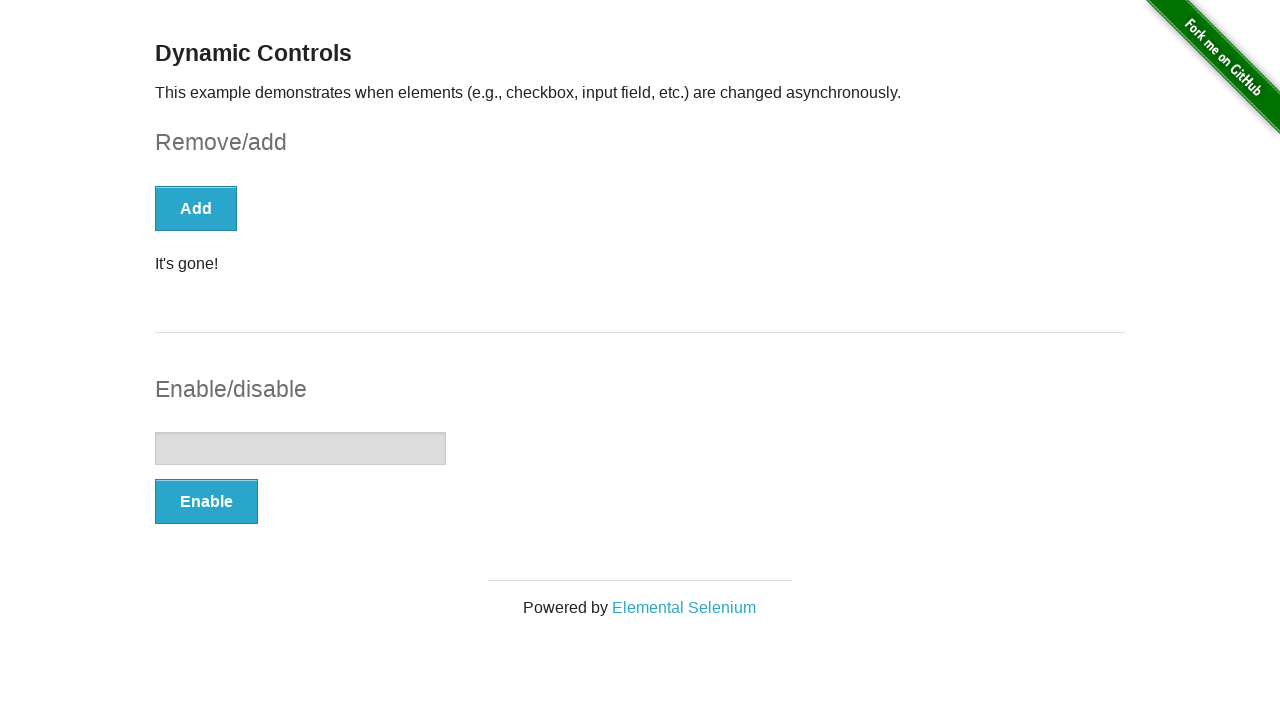